Tests marking all todo items as completed using the toggle all checkbox

Starting URL: https://demo.playwright.dev/todomvc

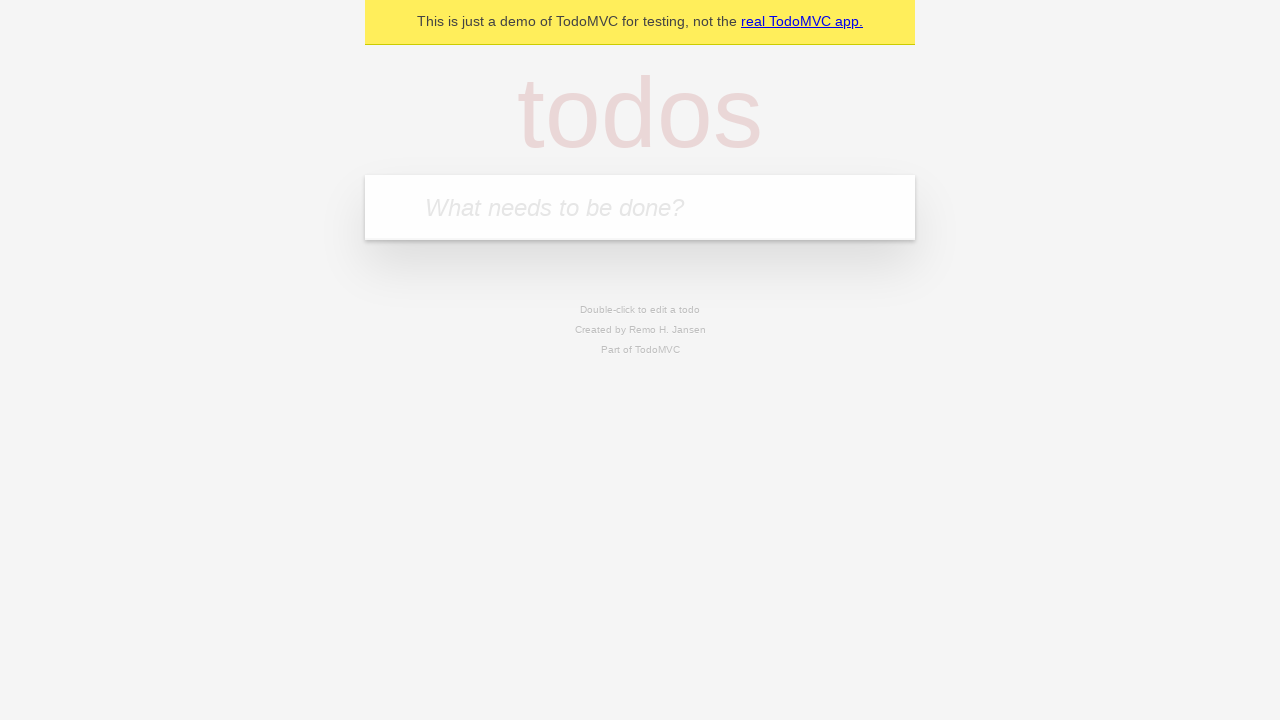

Filled todo input with 'buy some cheese' on internal:attr=[placeholder="What needs to be done?"i]
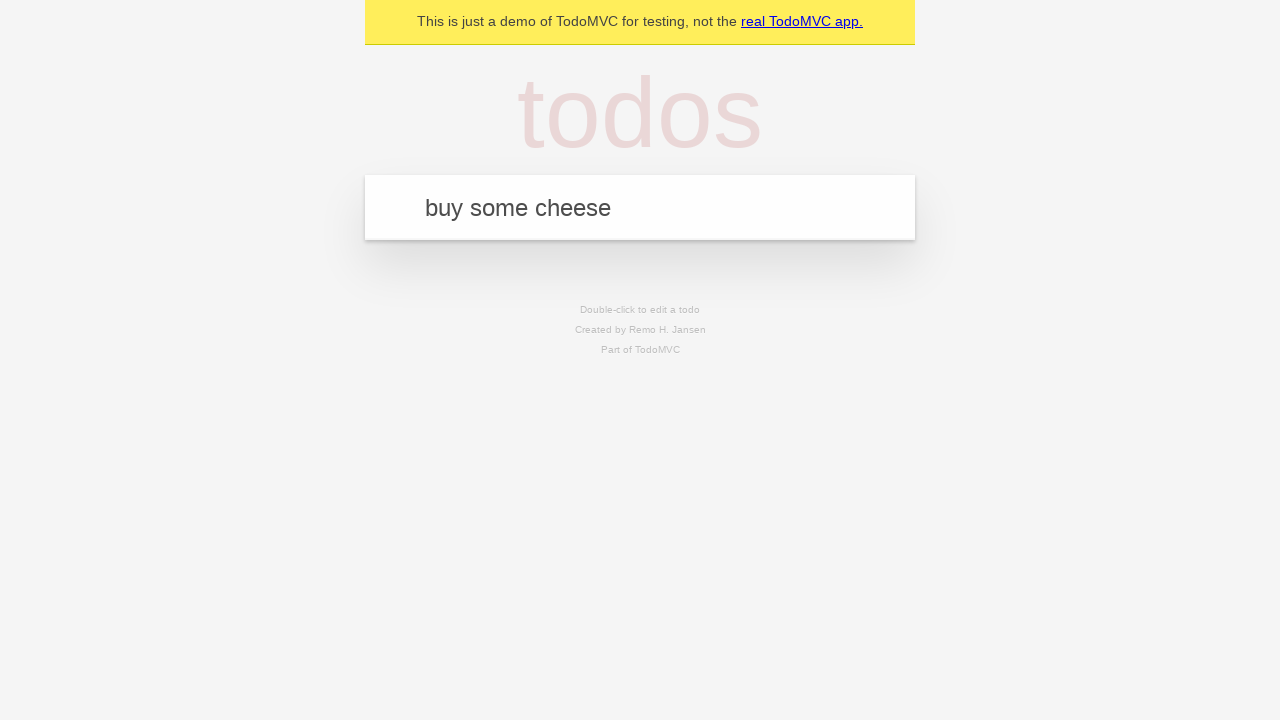

Pressed Enter to add first todo item on internal:attr=[placeholder="What needs to be done?"i]
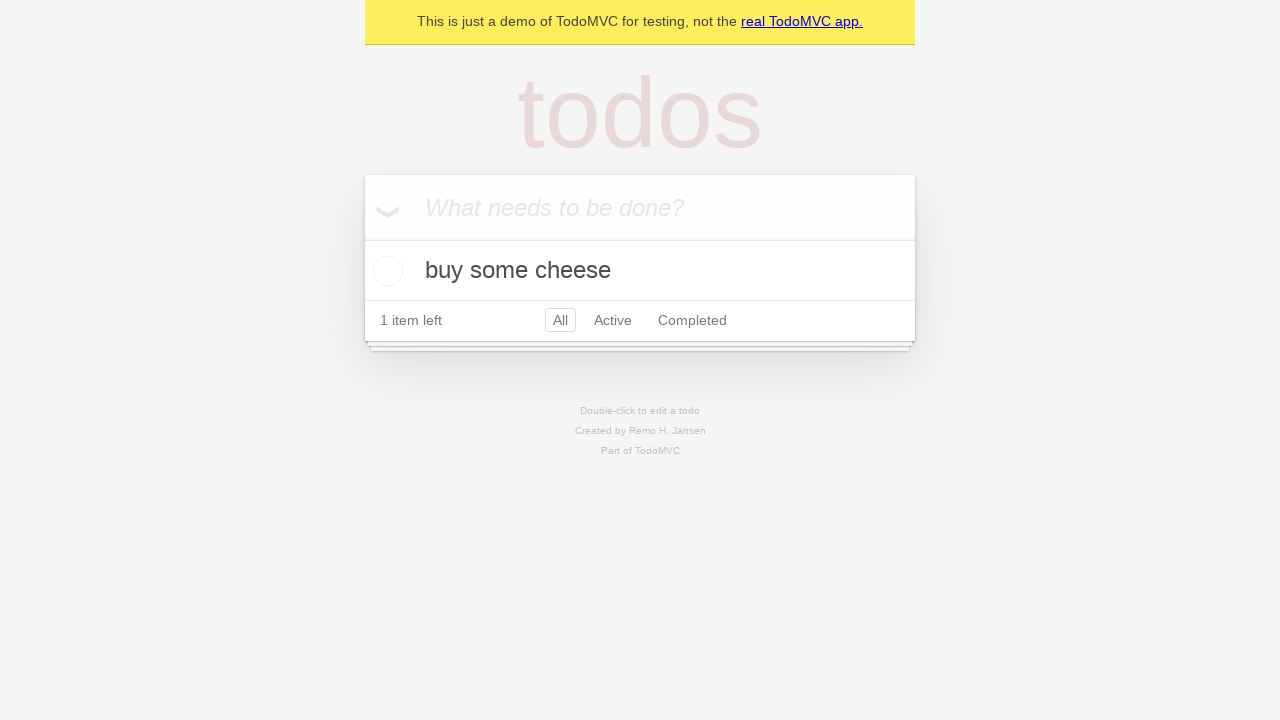

Filled todo input with 'feed the dog' on internal:attr=[placeholder="What needs to be done?"i]
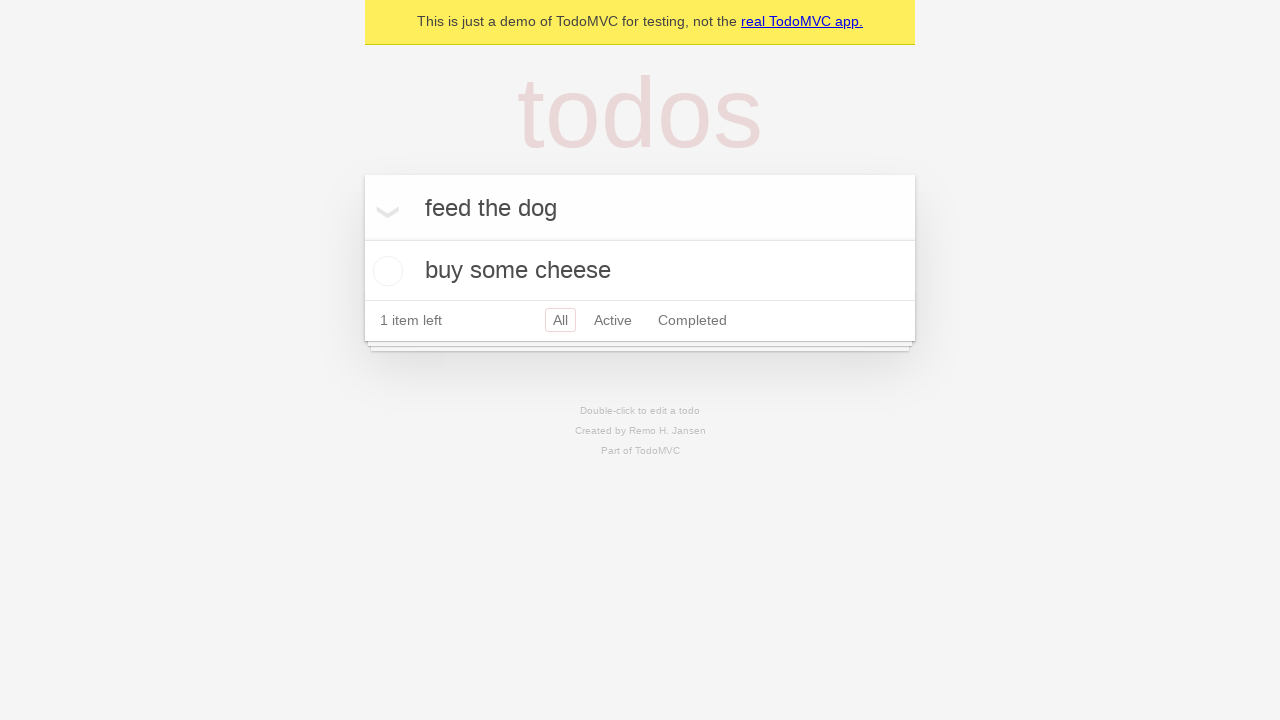

Pressed Enter to add second todo item on internal:attr=[placeholder="What needs to be done?"i]
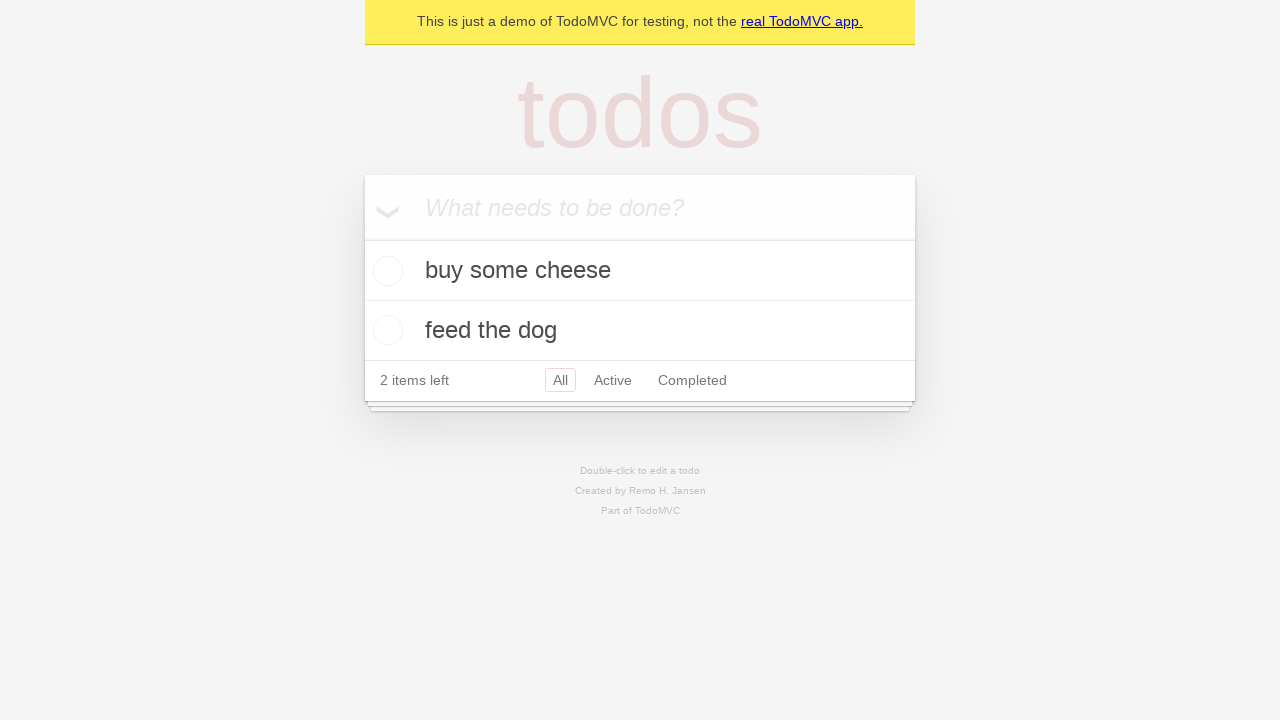

Filled todo input with 'book a doctors appointment' on internal:attr=[placeholder="What needs to be done?"i]
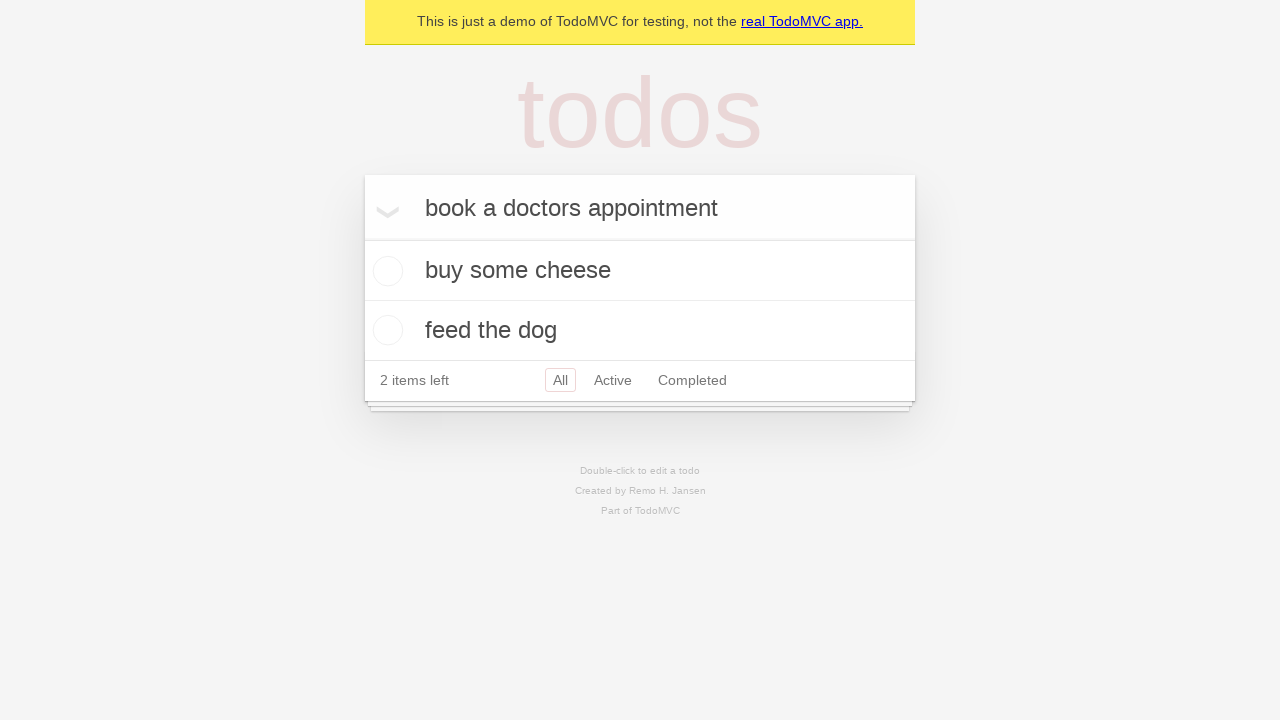

Pressed Enter to add third todo item on internal:attr=[placeholder="What needs to be done?"i]
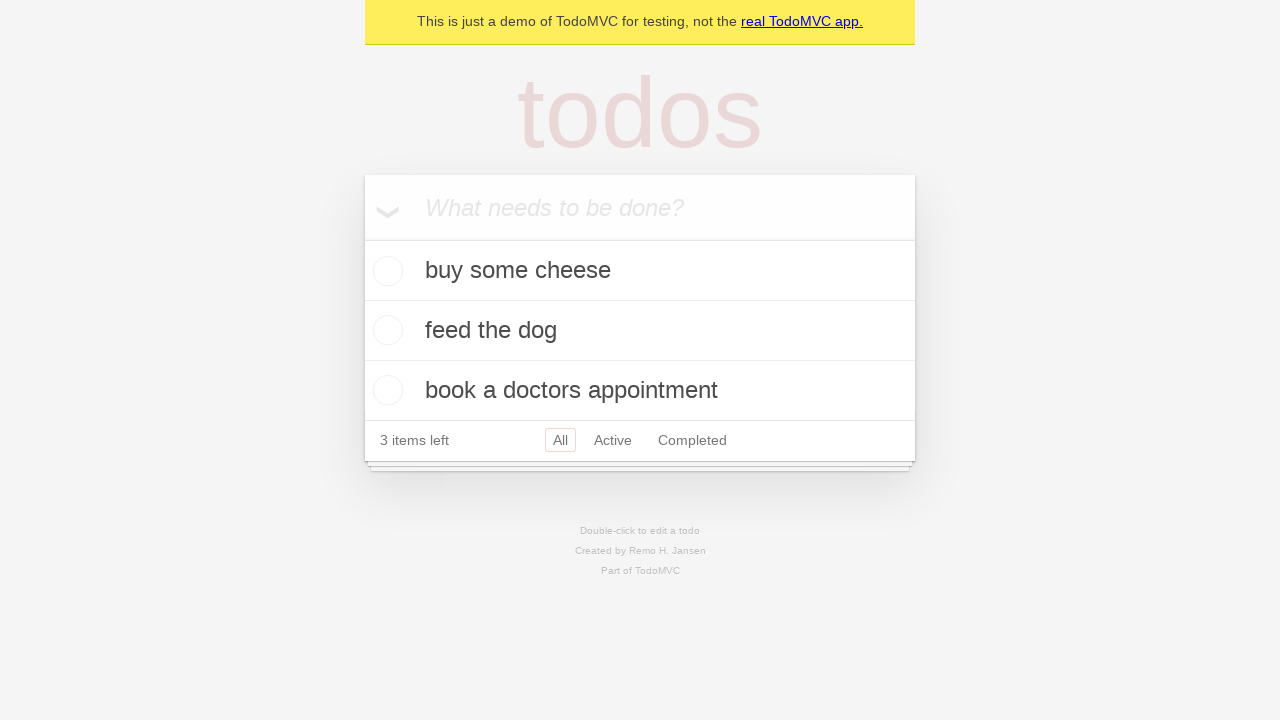

Checked 'Mark all as complete' checkbox at (362, 238) on internal:label="Mark all as complete"i
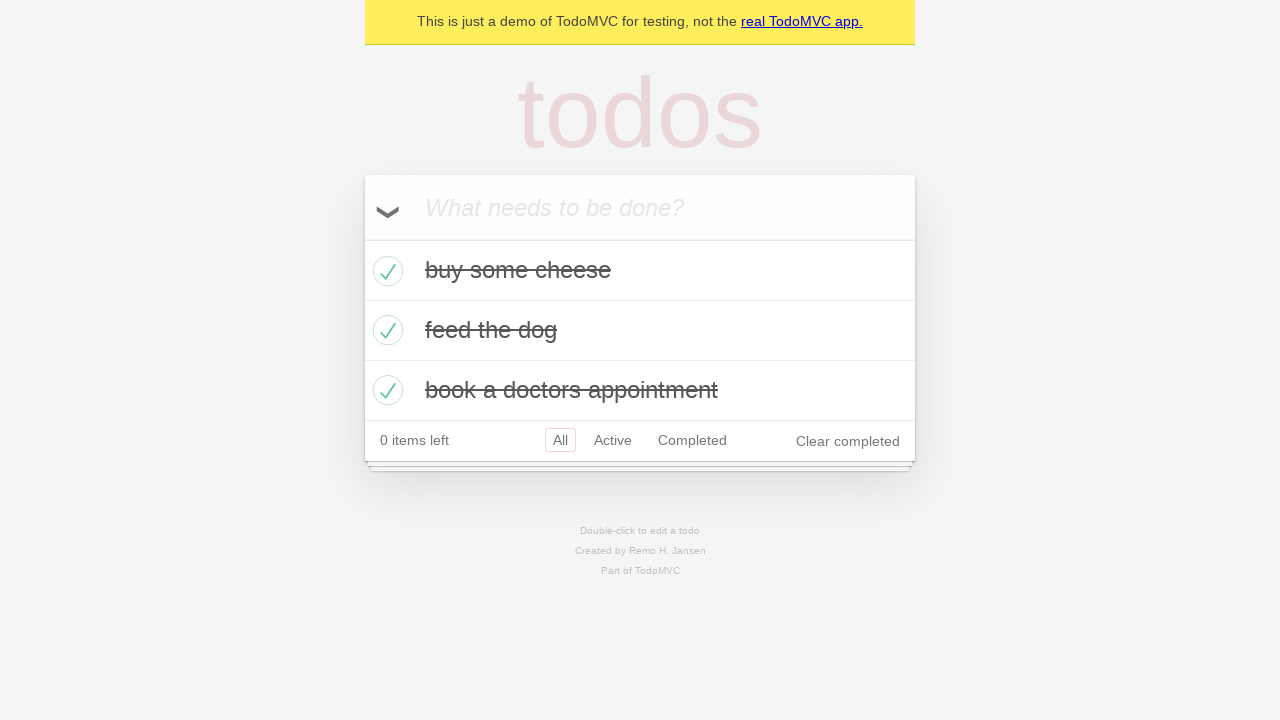

Verified all todo items are marked as completed
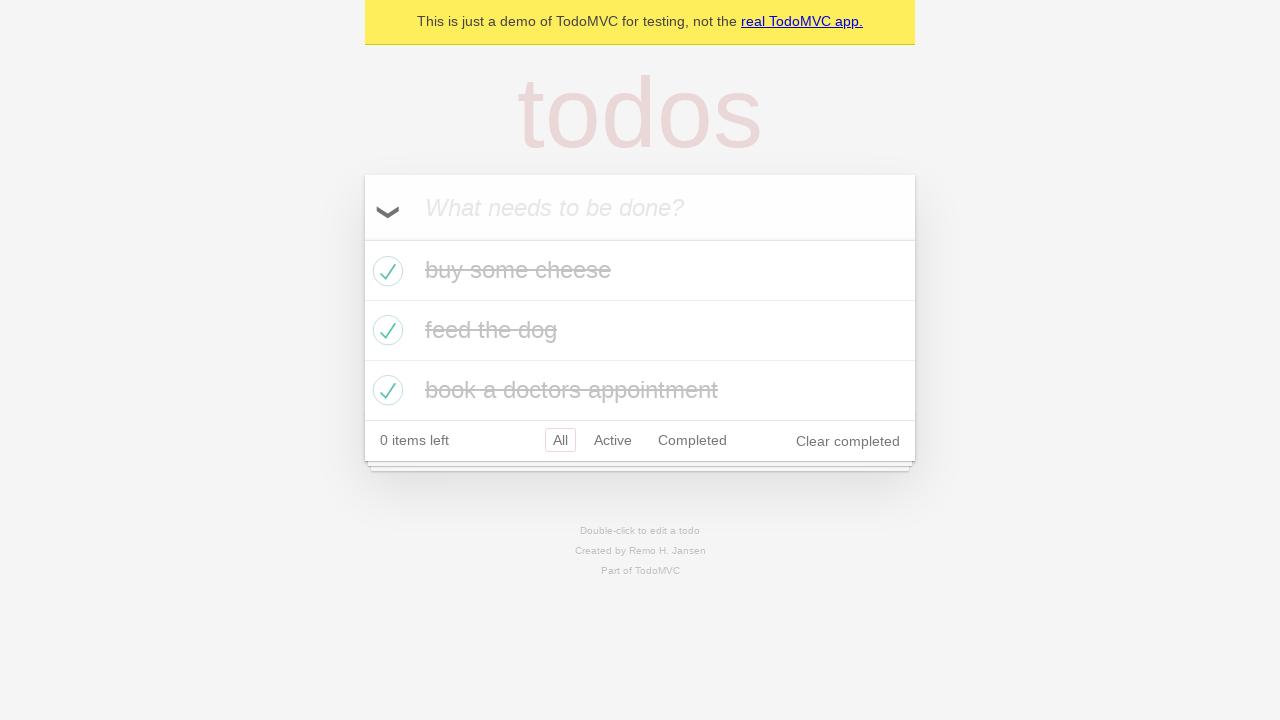

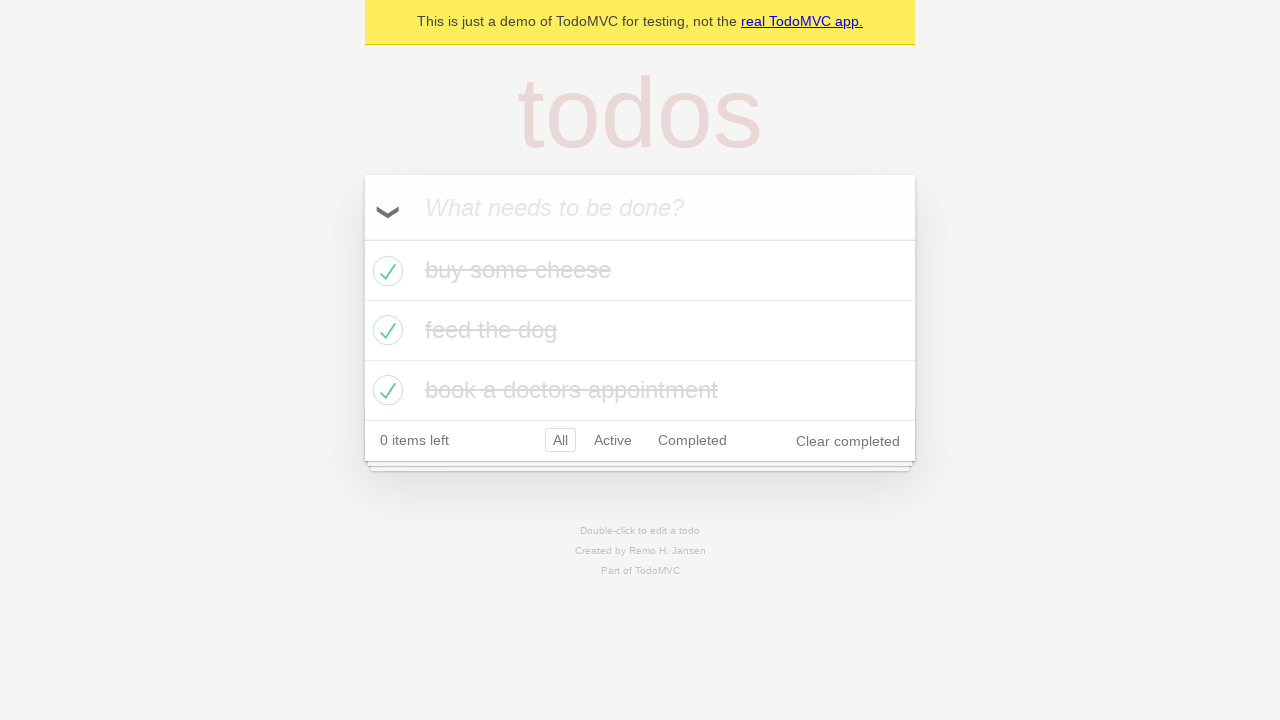